Navigates to the "Téléphones & Tablettes" (Phones & Tablets) category on Jumia Morocco e-commerce site

Starting URL: https://www.jumia.ma/

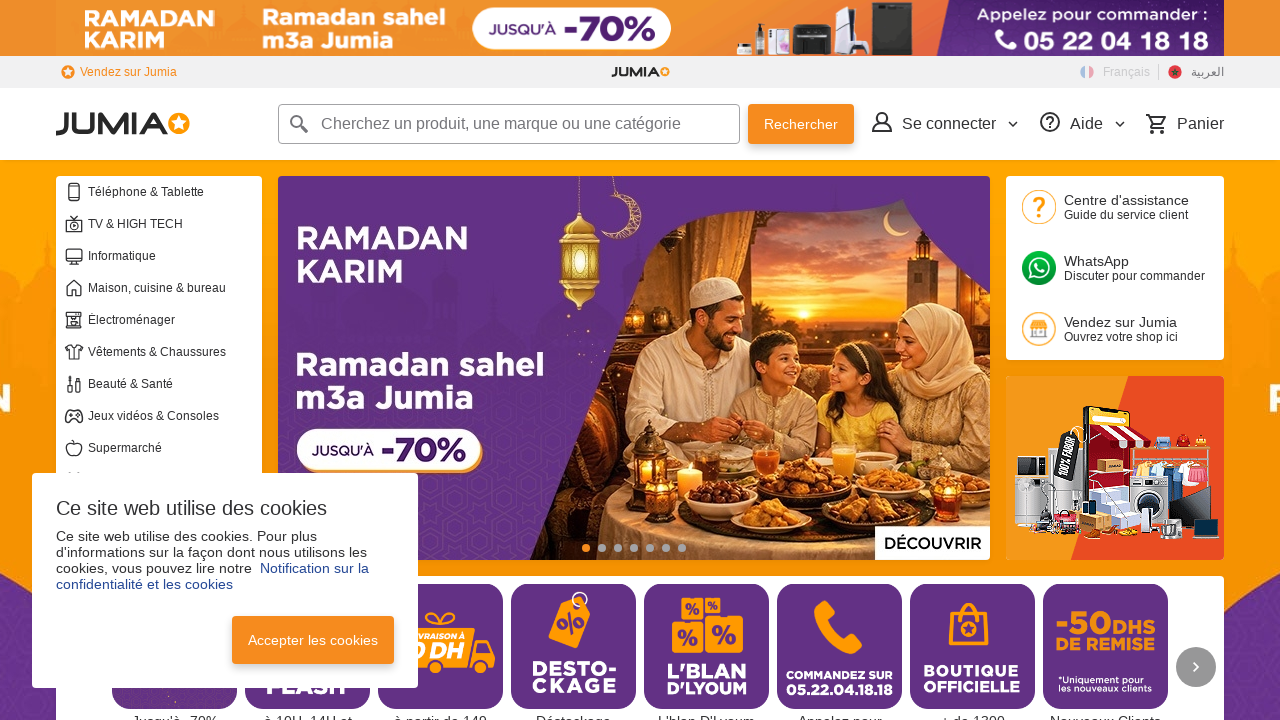

Navigated to Jumia Morocco homepage
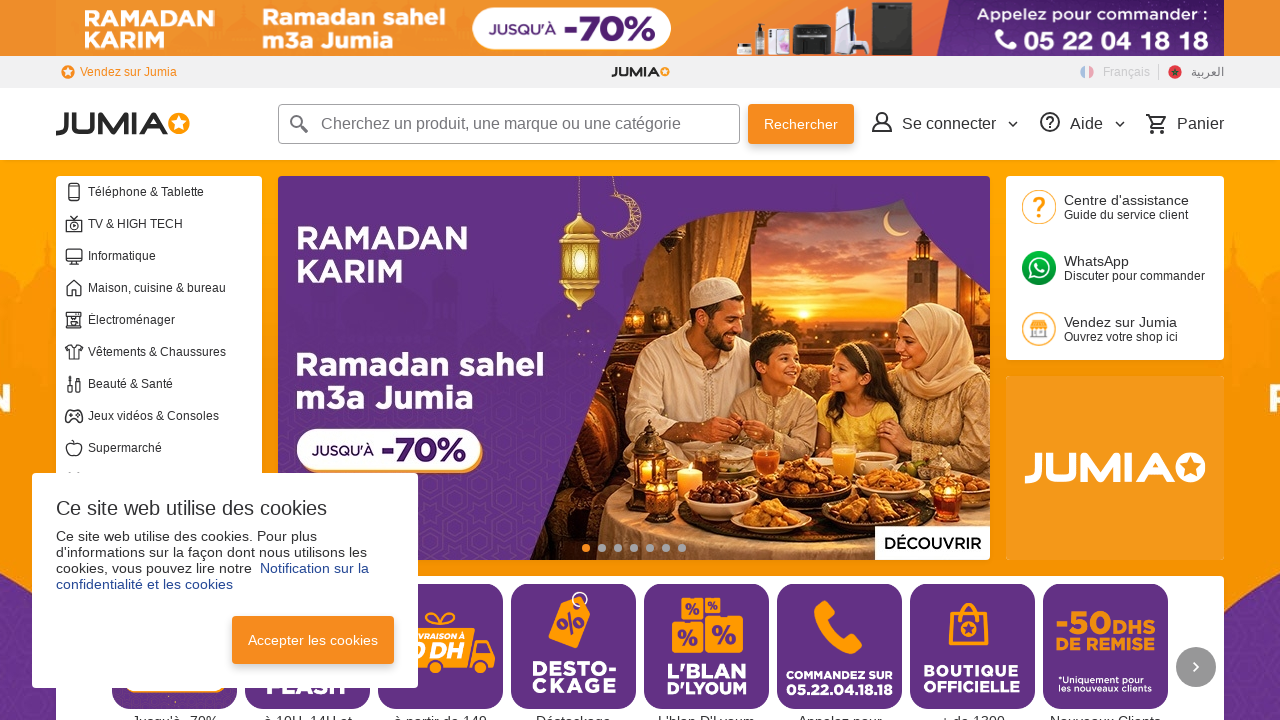

Clicked on 'Téléphones & Tablettes' (Phones & Tablets) category at (175, 192) on div.flyout-w a:first-child span
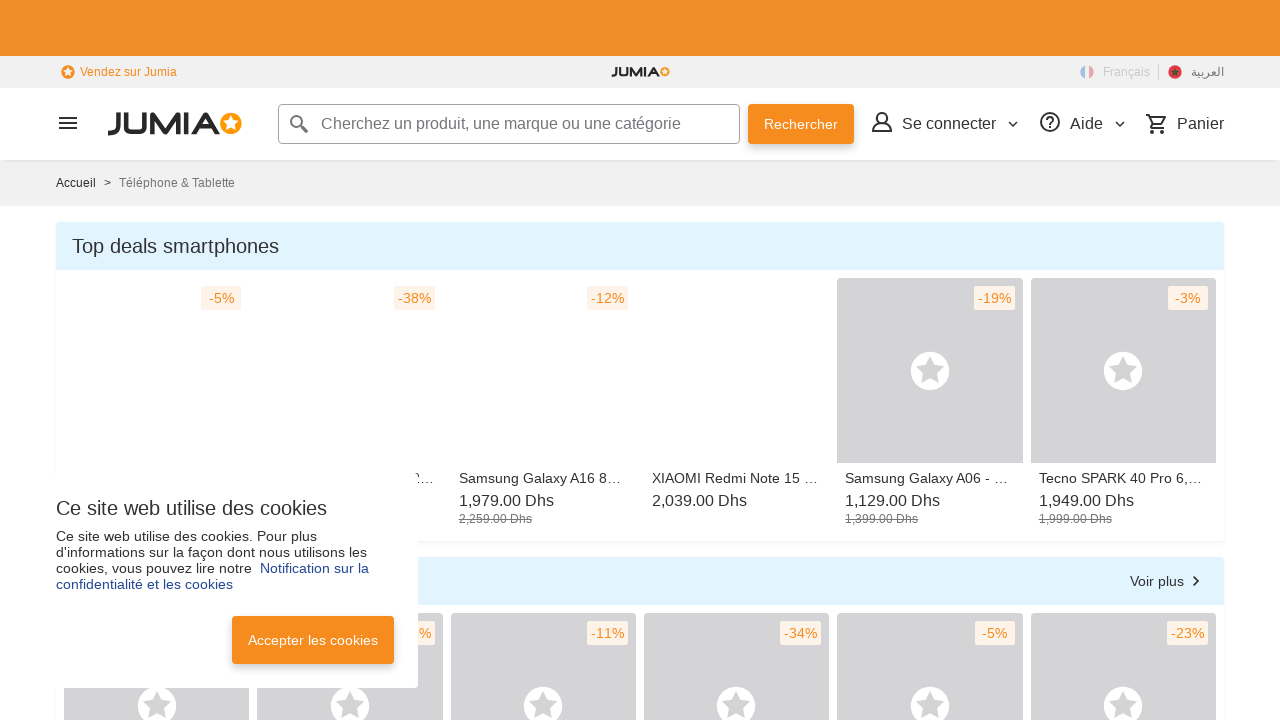

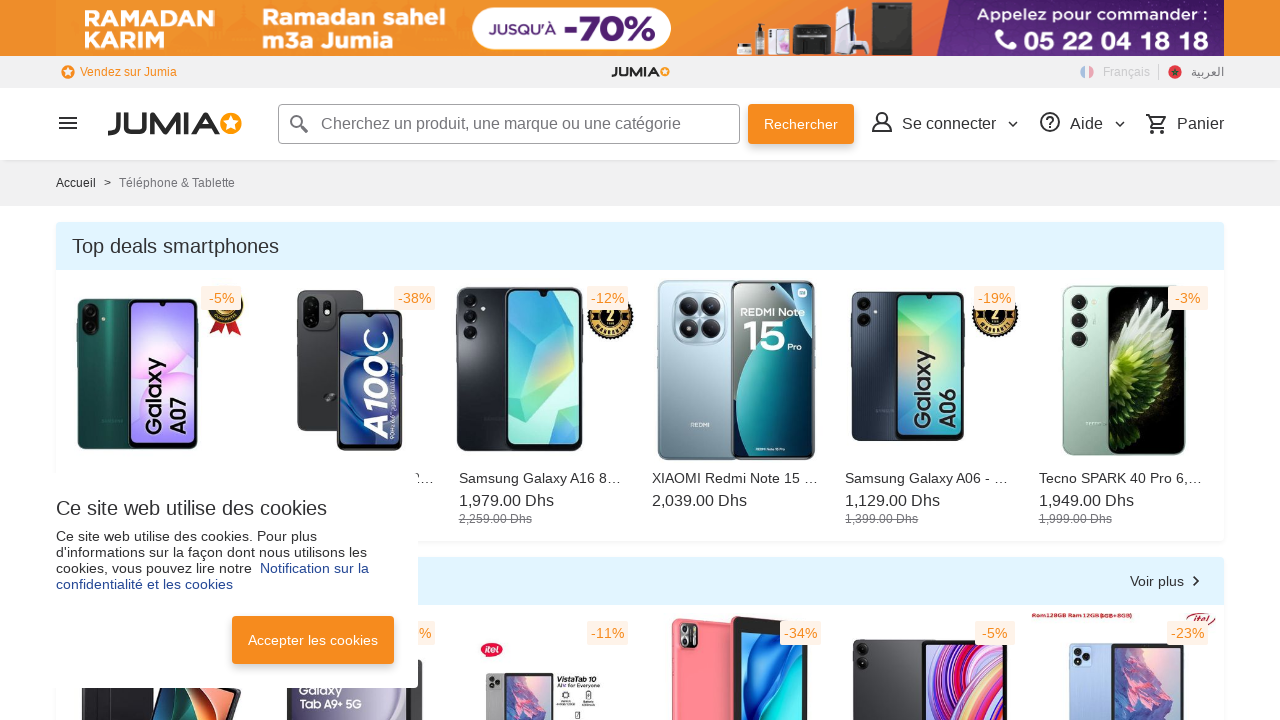